Navigates to the DemoQA broken links page and verifies that anchor links are present on the page

Starting URL: https://demoqa.com/broken

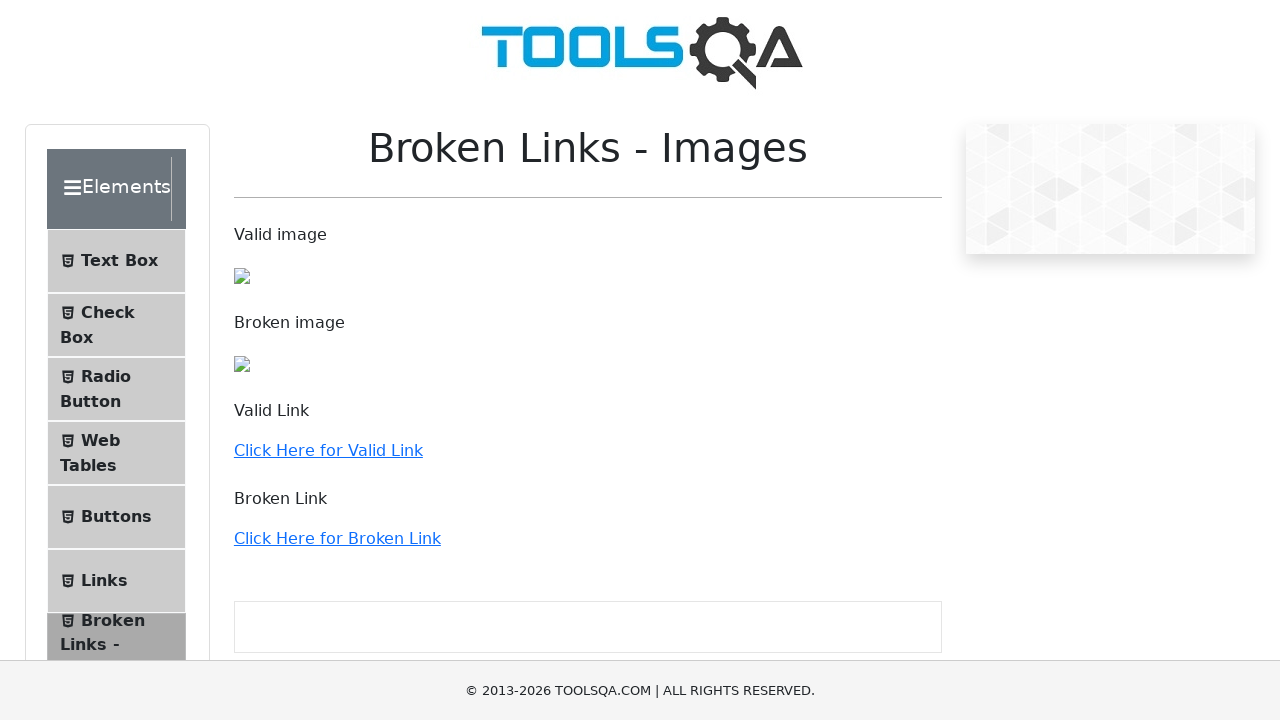

Navigated to DemoQA broken links page
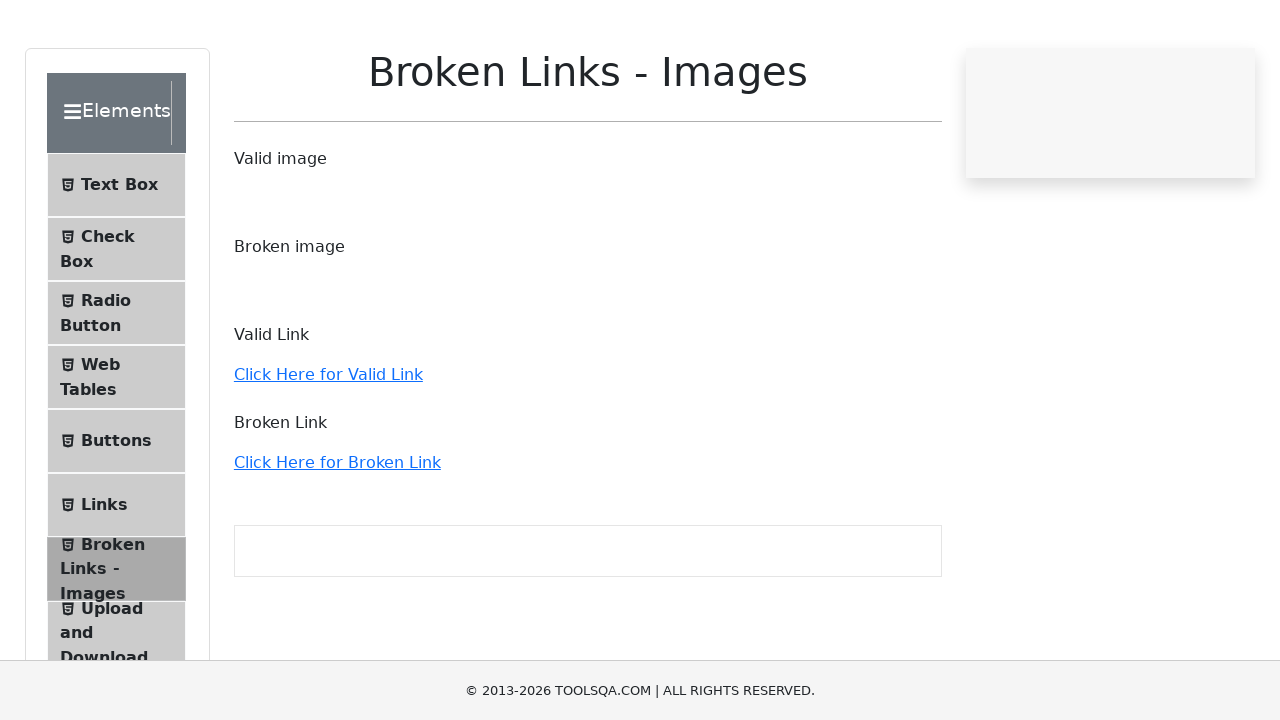

Waited for anchor links to load on the page
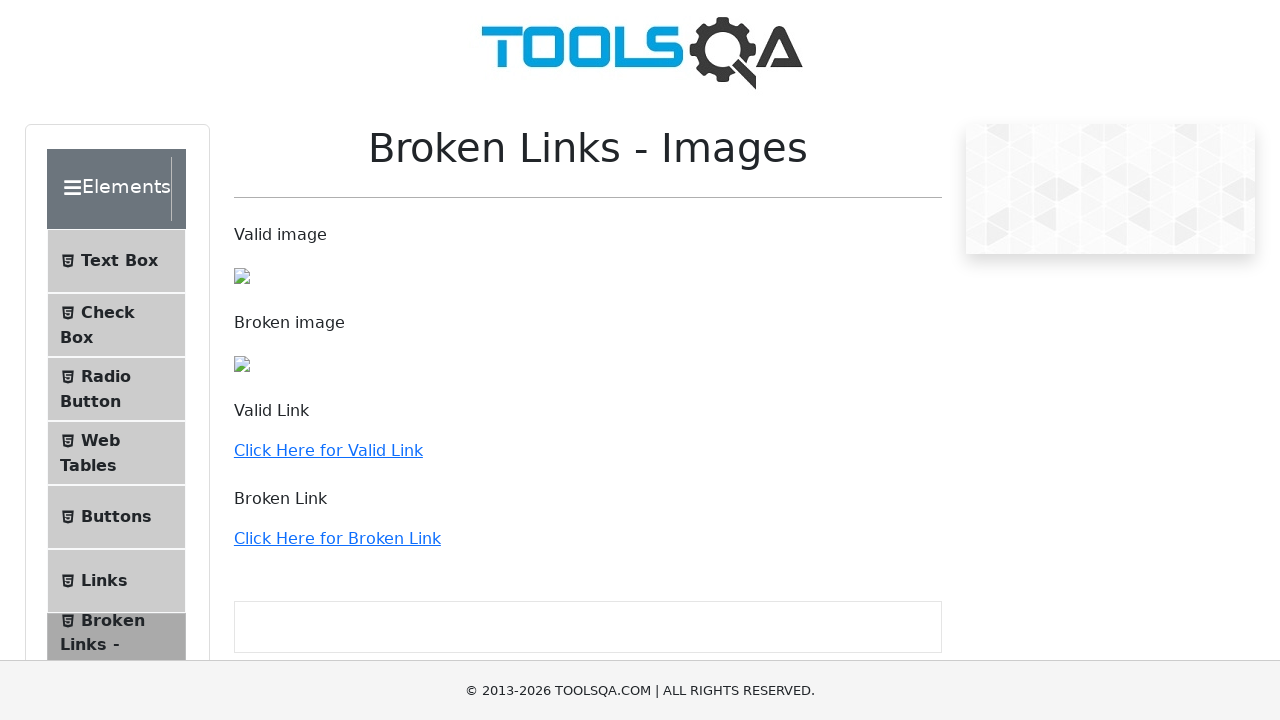

Located 36 anchor links on the page
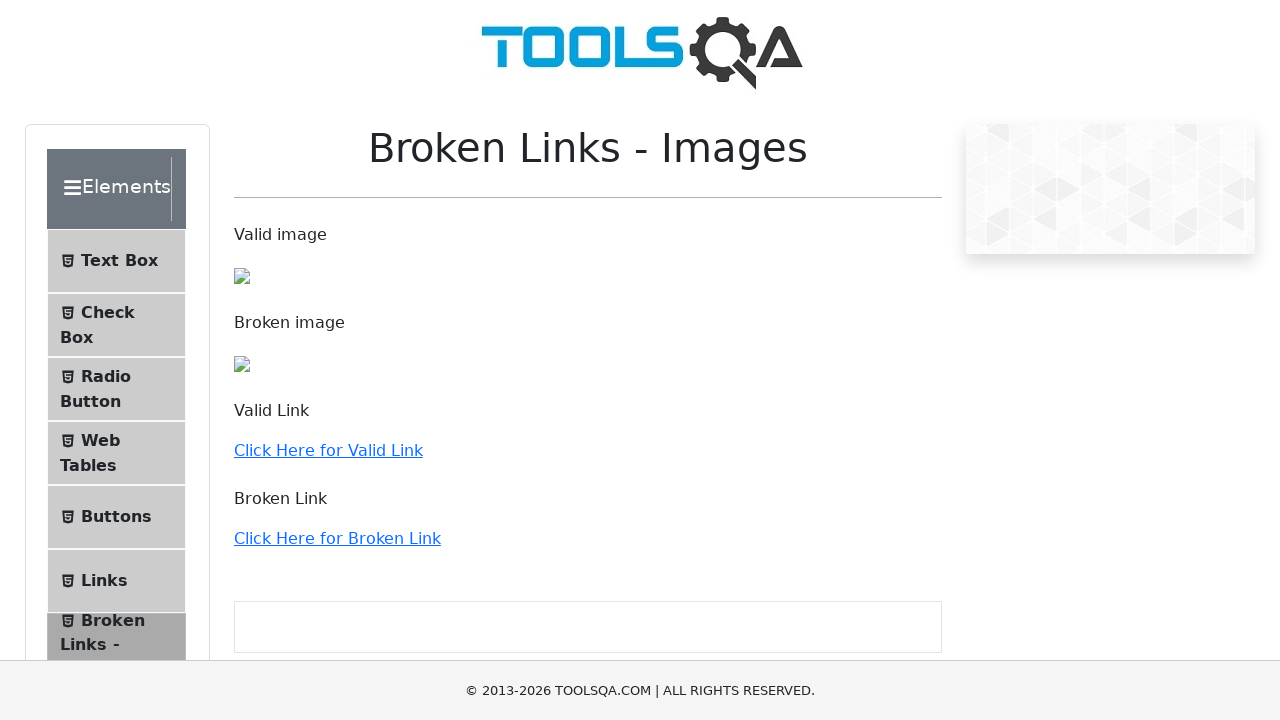

Verified that anchor links are present on the page
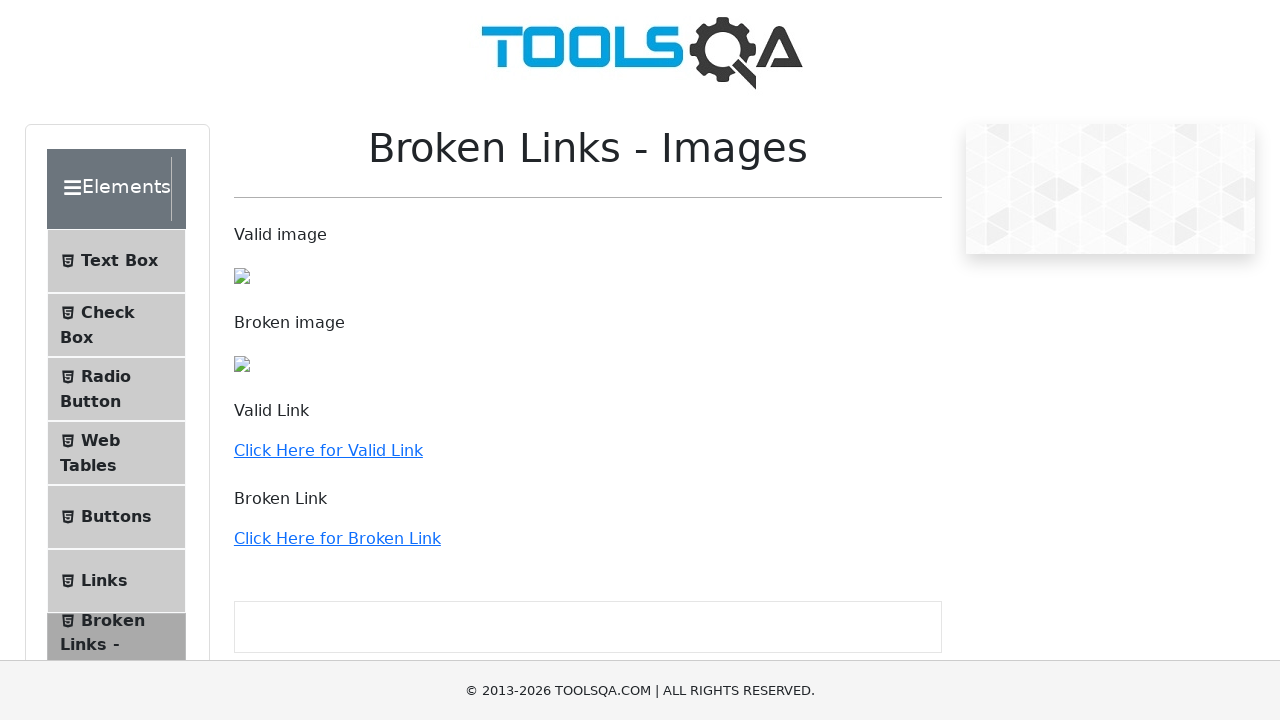

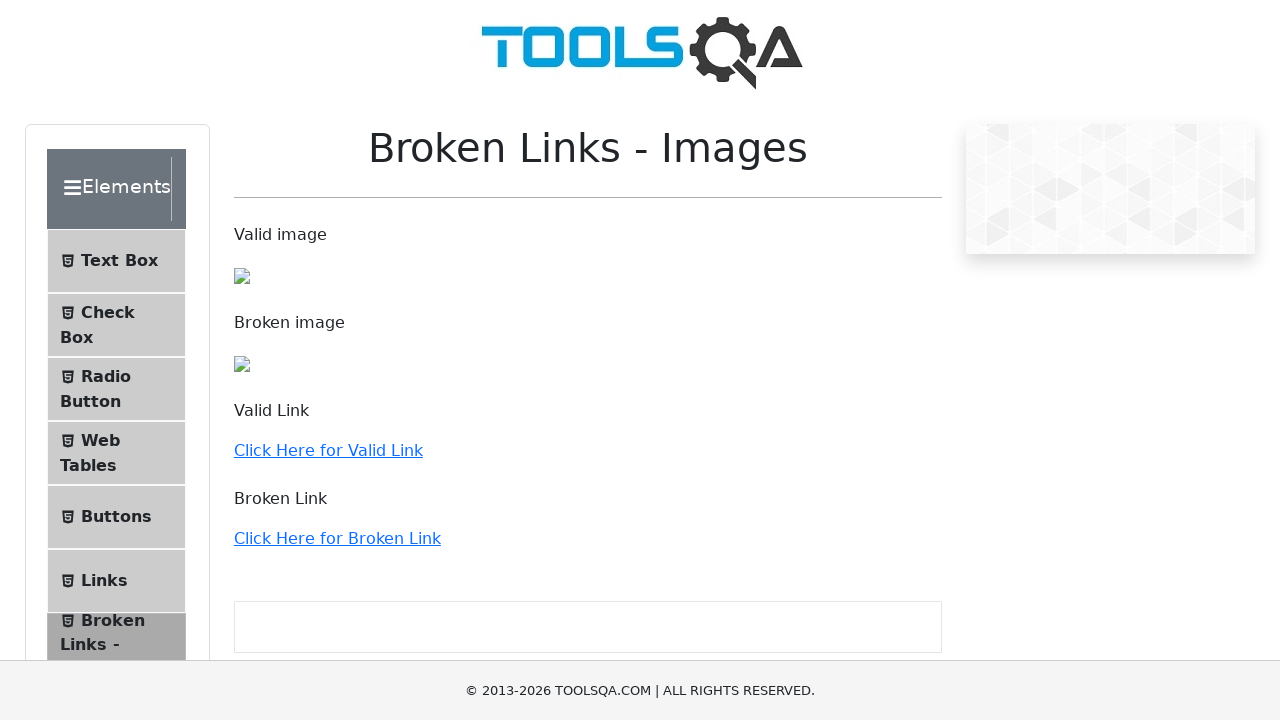